Tests clearing the complete state of all items by checking and then unchecking the toggle all

Starting URL: https://demo.playwright.dev/todomvc

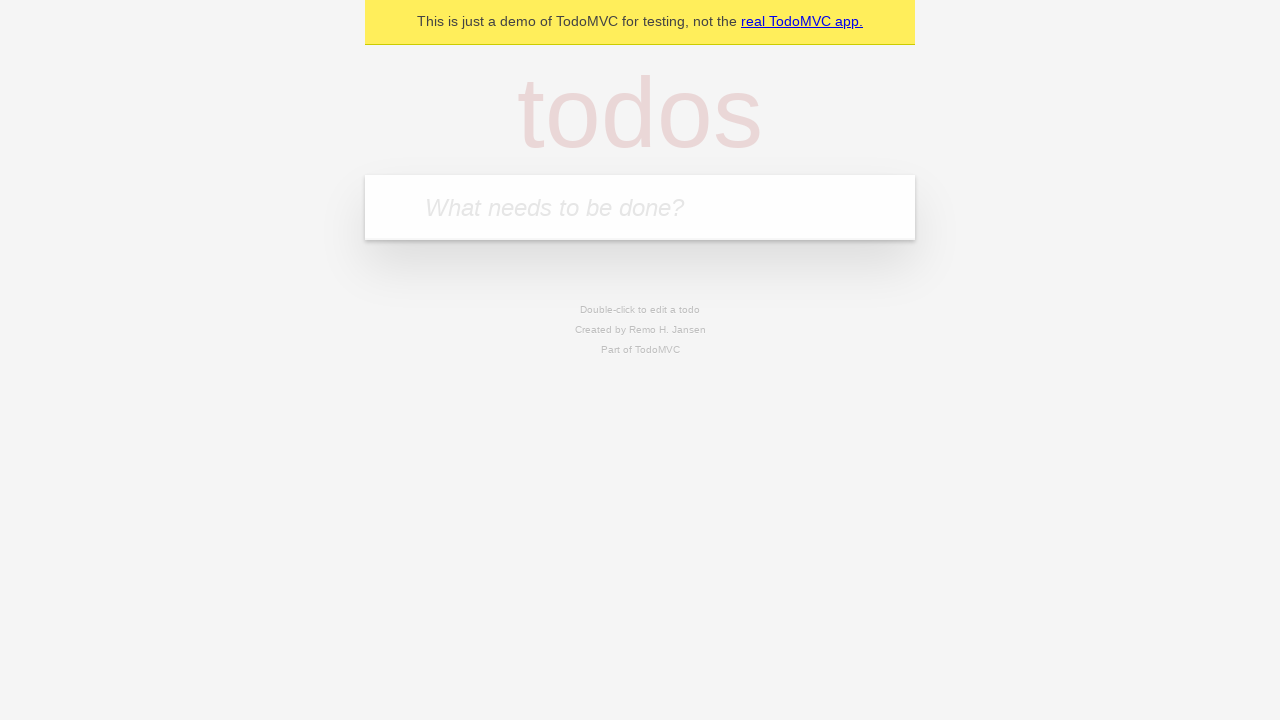

Filled todo input with 'buy some cheese' on internal:attr=[placeholder="What needs to be done?"i]
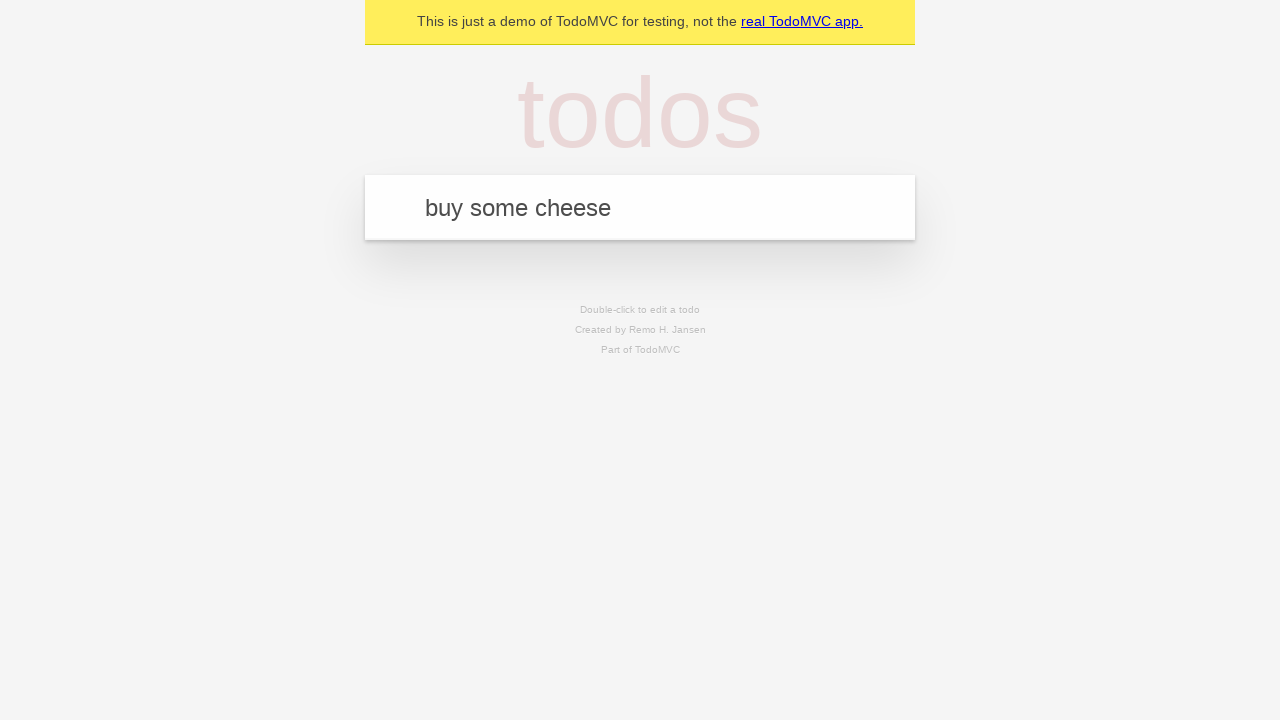

Pressed Enter to add todo 'buy some cheese' on internal:attr=[placeholder="What needs to be done?"i]
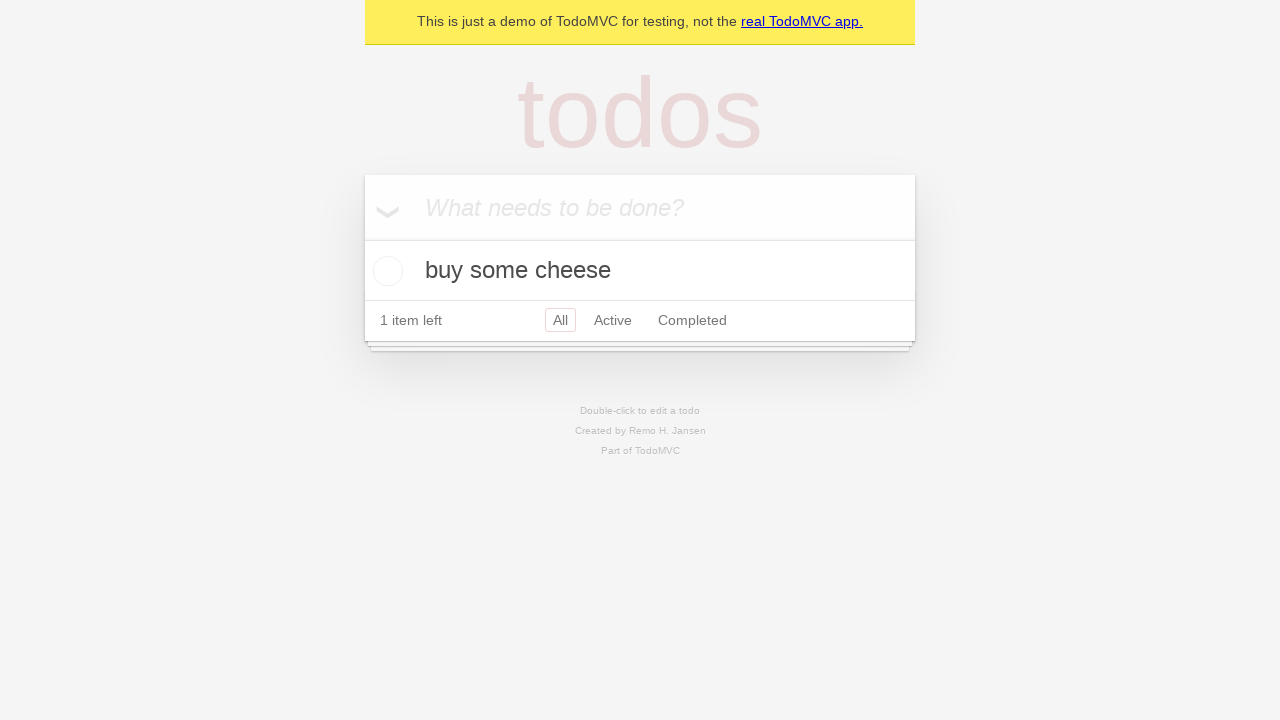

Filled todo input with 'feed the cat' on internal:attr=[placeholder="What needs to be done?"i]
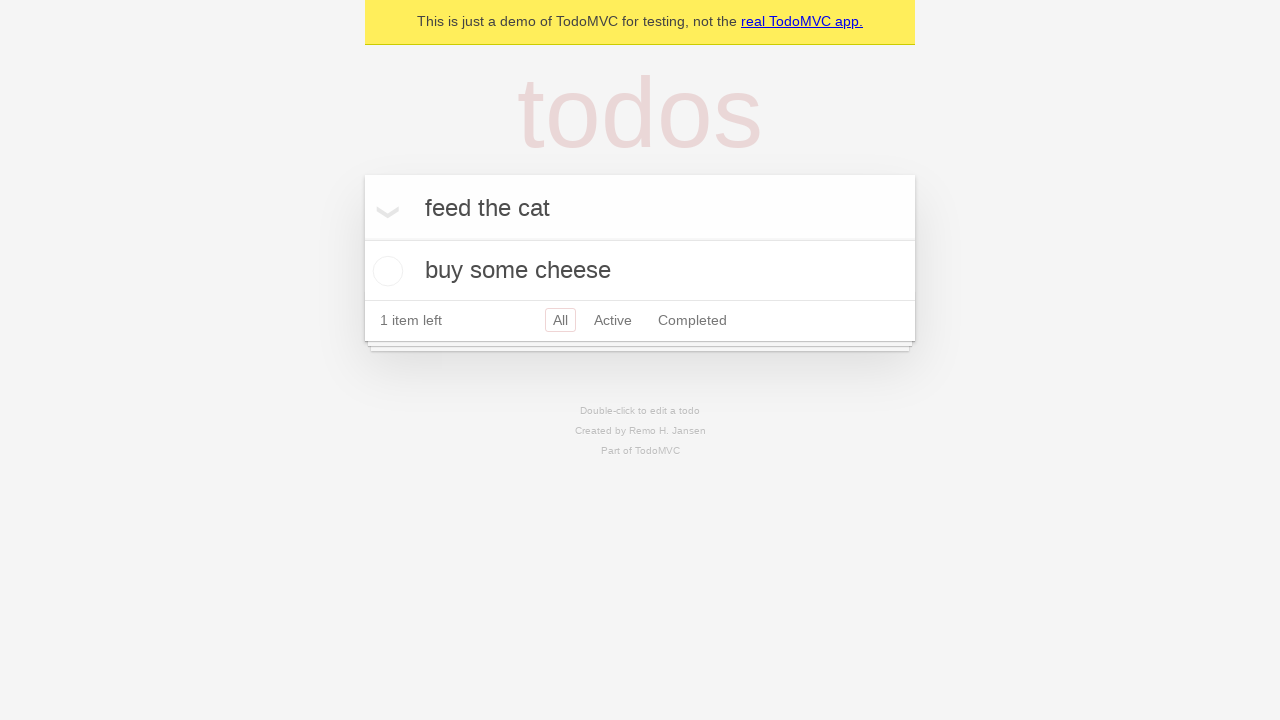

Pressed Enter to add todo 'feed the cat' on internal:attr=[placeholder="What needs to be done?"i]
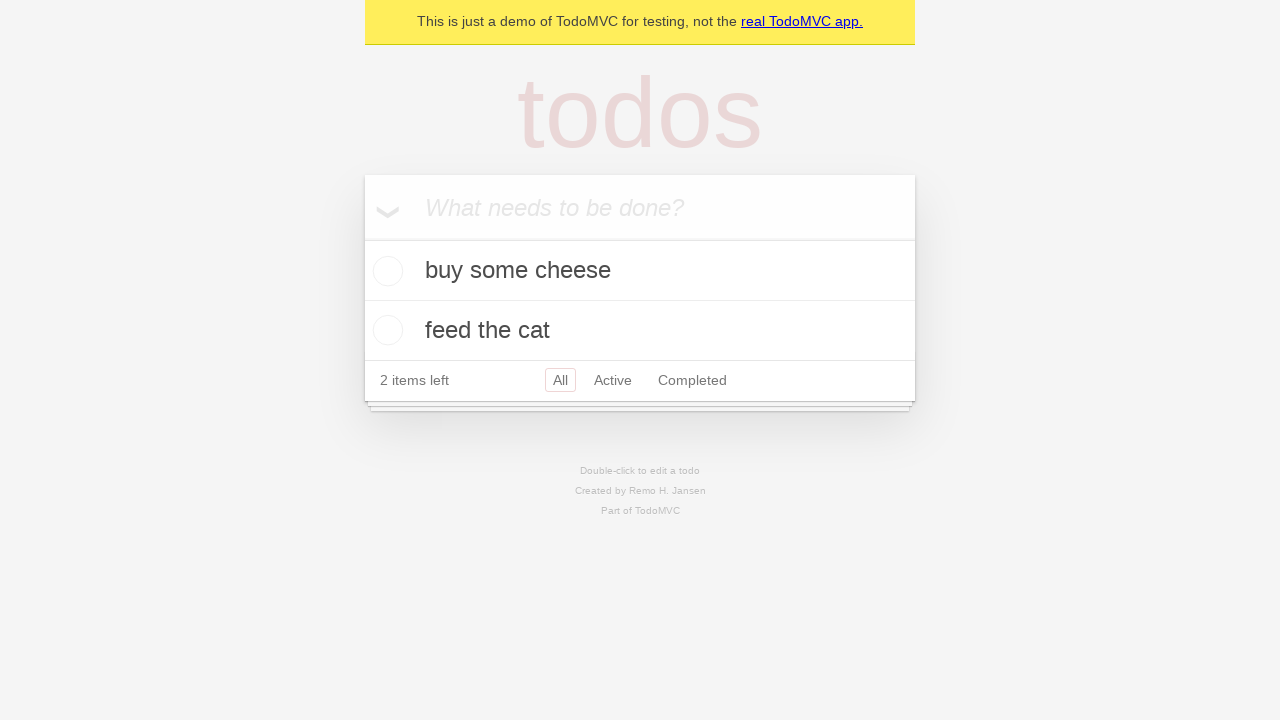

Filled todo input with 'book a doctors appointment' on internal:attr=[placeholder="What needs to be done?"i]
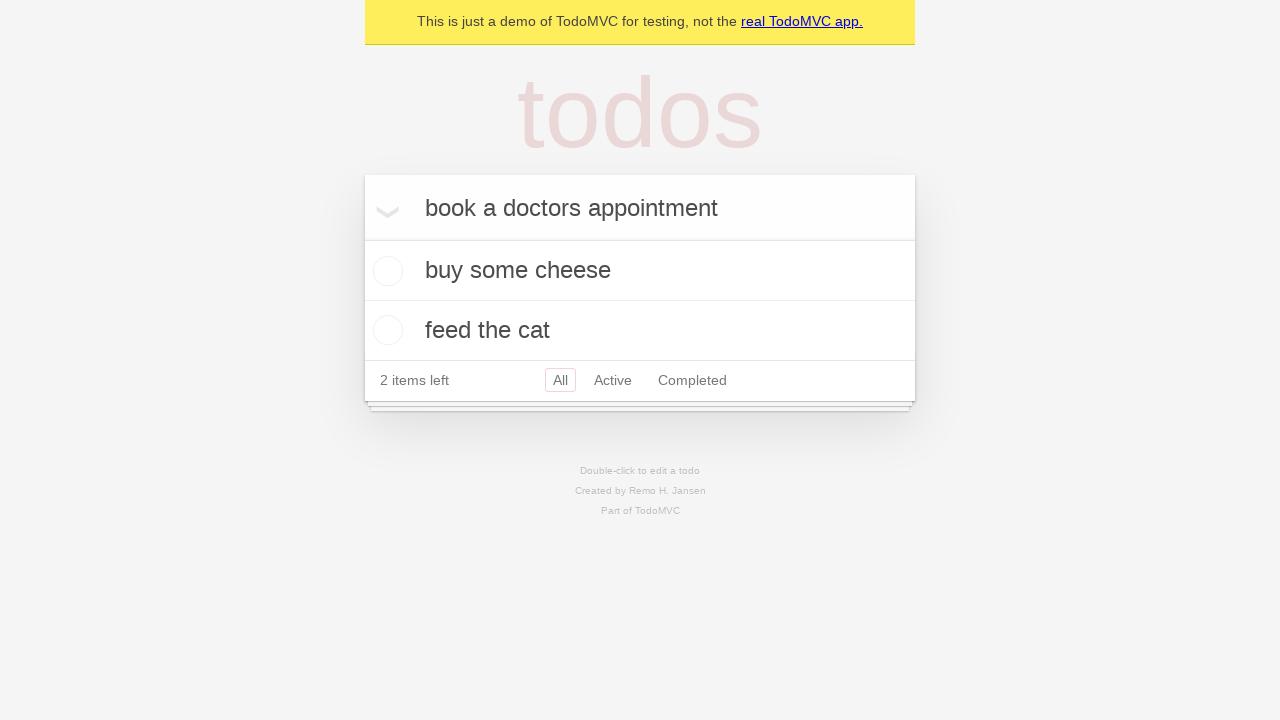

Pressed Enter to add todo 'book a doctors appointment' on internal:attr=[placeholder="What needs to be done?"i]
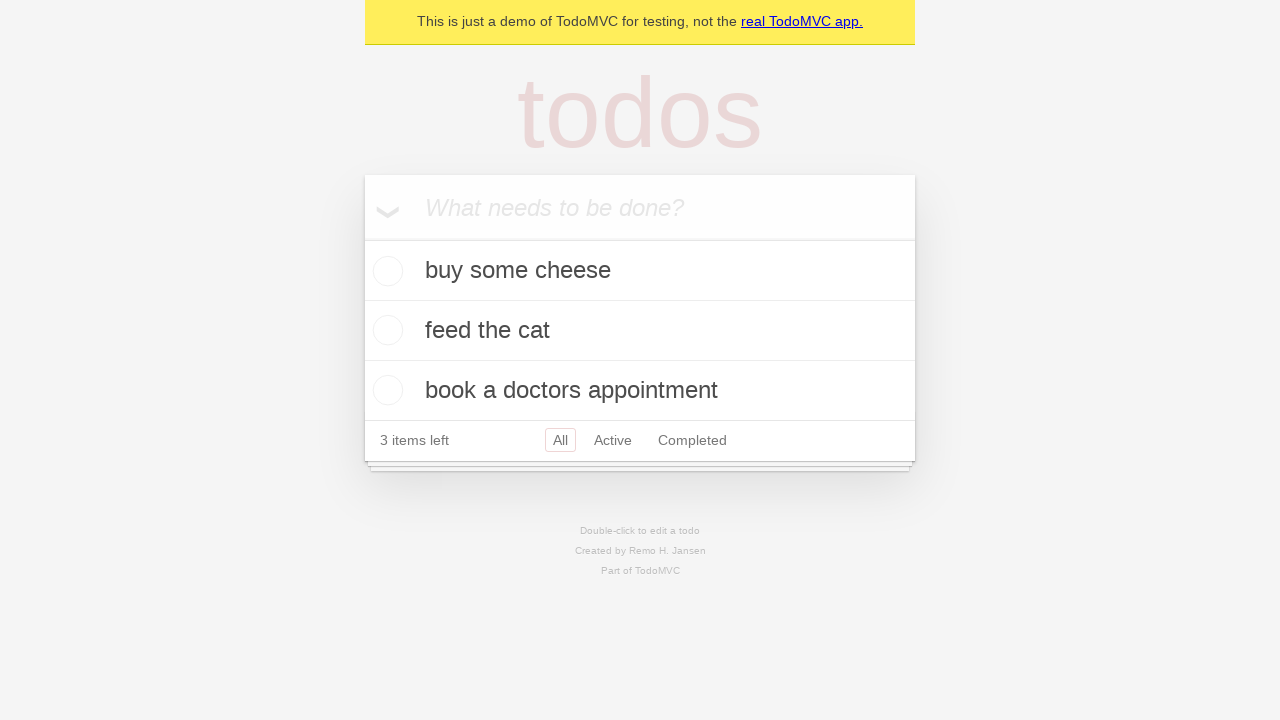

Clicked toggle all to mark all items as complete at (362, 238) on internal:label="Mark all as complete"i
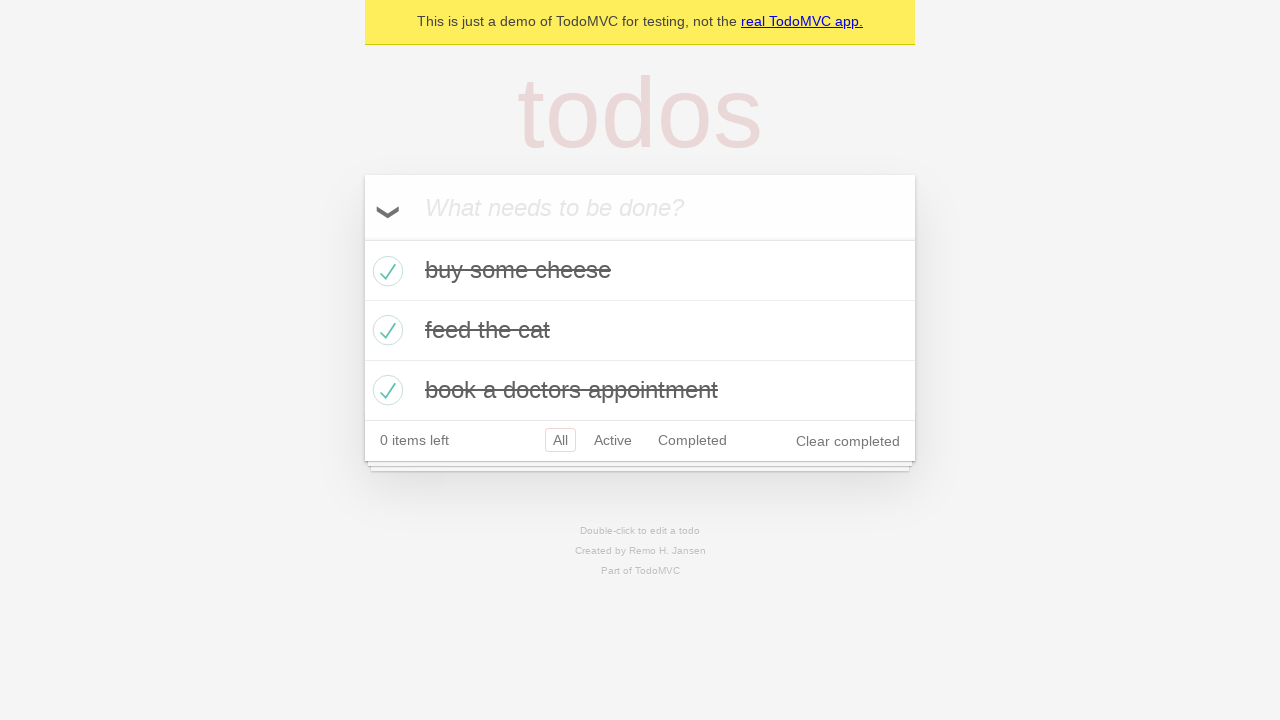

Clicked toggle all to uncheck all completed items at (362, 238) on internal:label="Mark all as complete"i
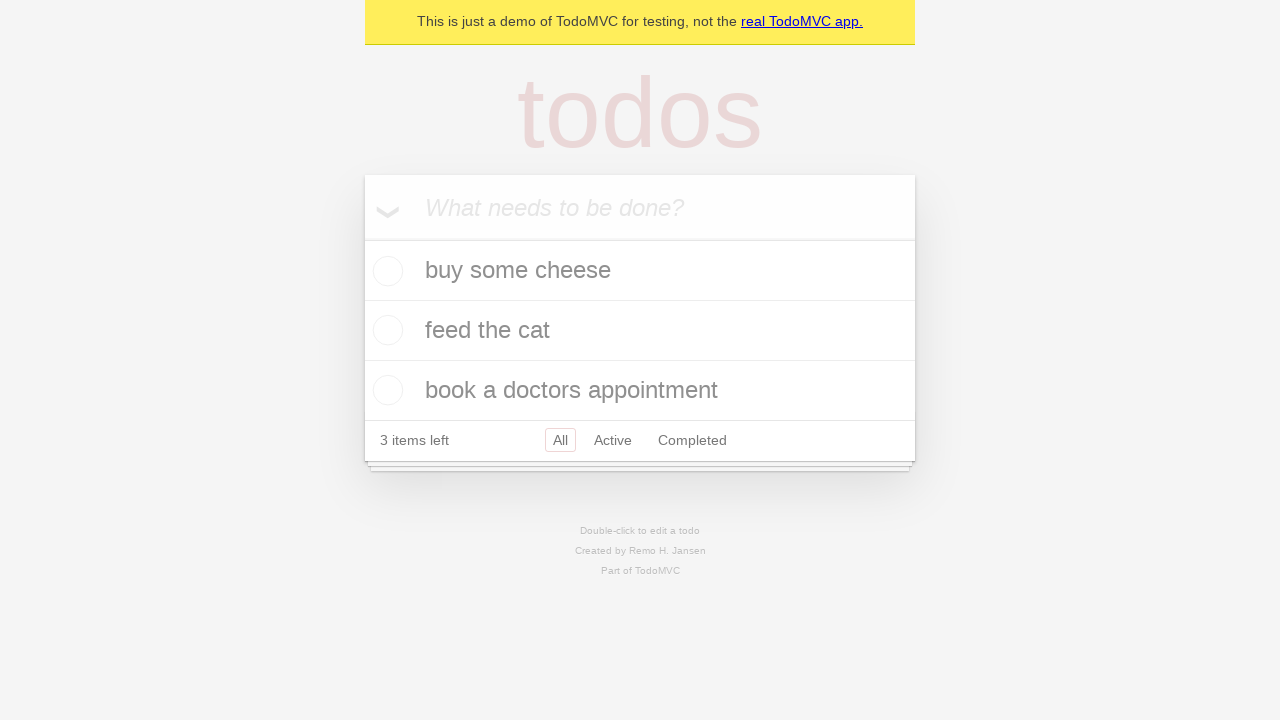

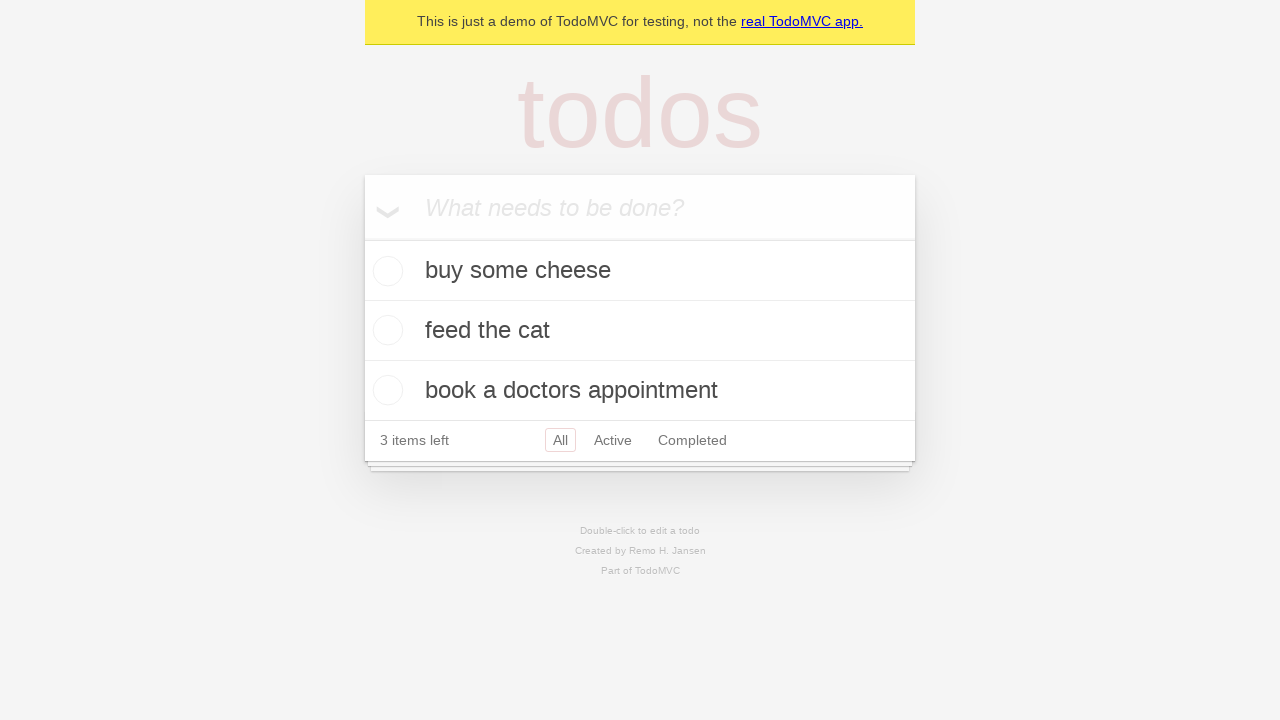